Tests that the Clear completed button displays the correct text

Starting URL: https://demo.playwright.dev/todomvc

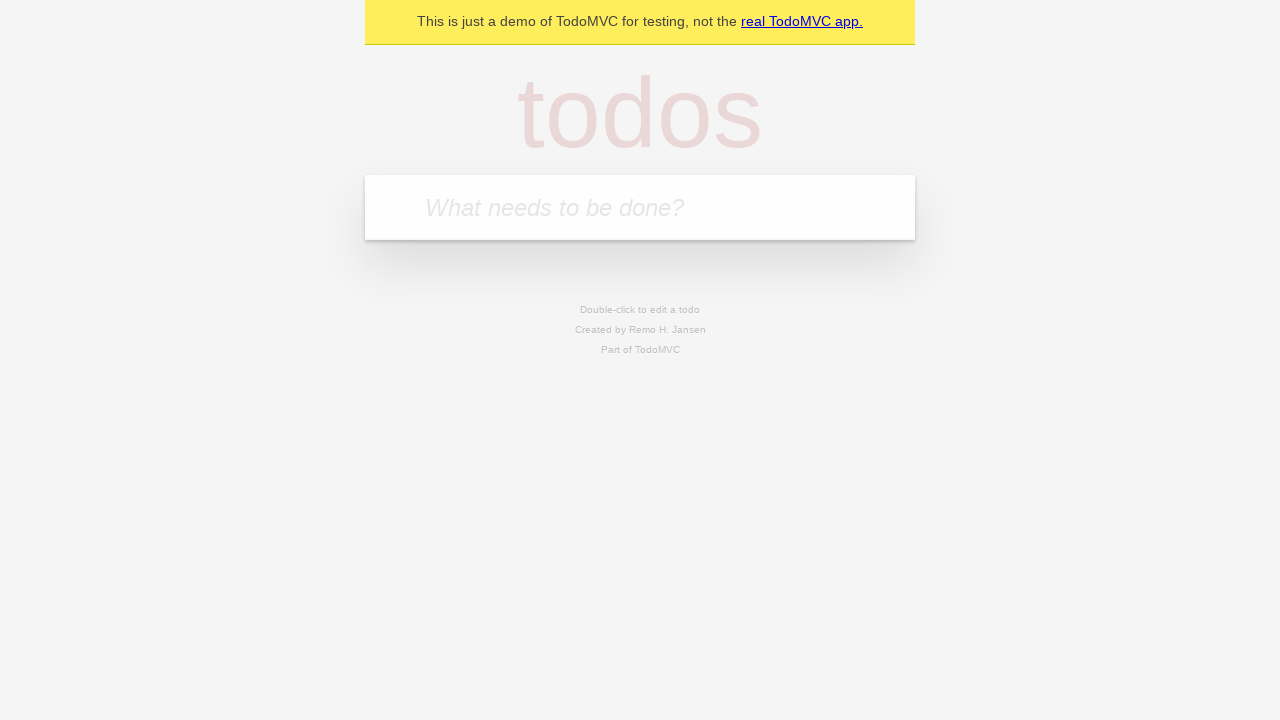

Filled new todo field with 'buy some cheese' on internal:attr=[placeholder="What needs to be done?"i]
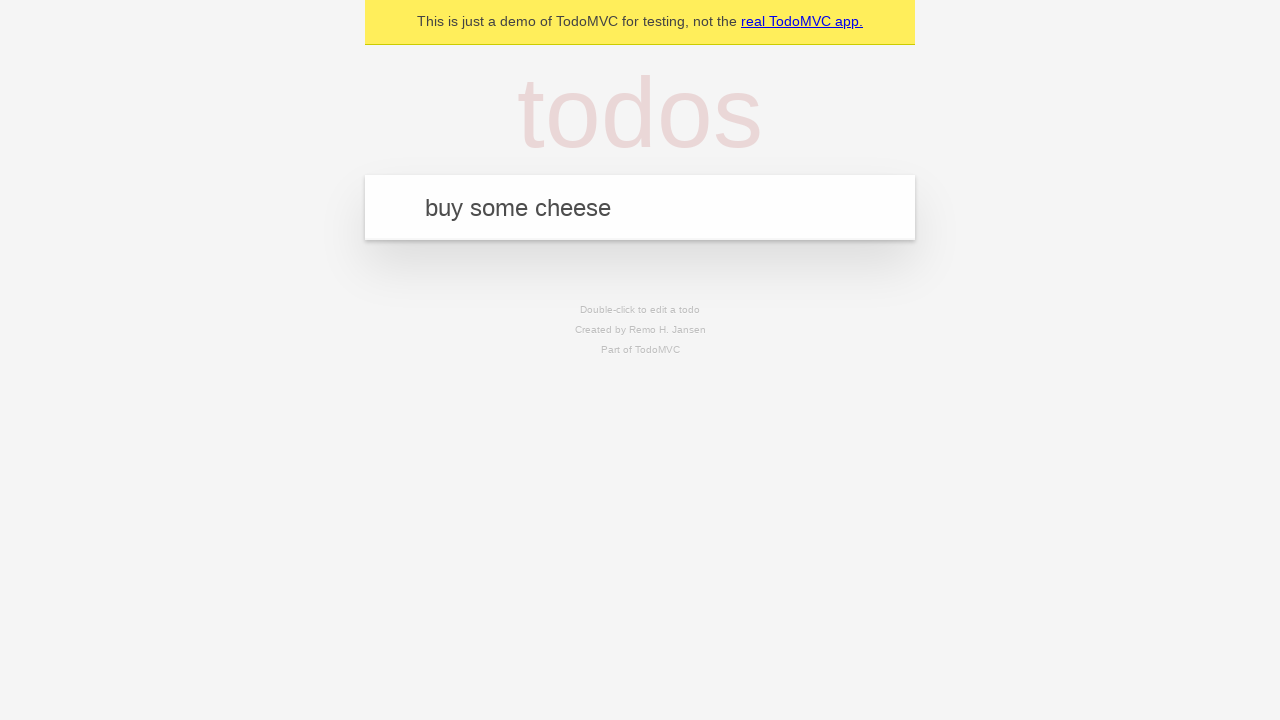

Pressed Enter to add todo 'buy some cheese' on internal:attr=[placeholder="What needs to be done?"i]
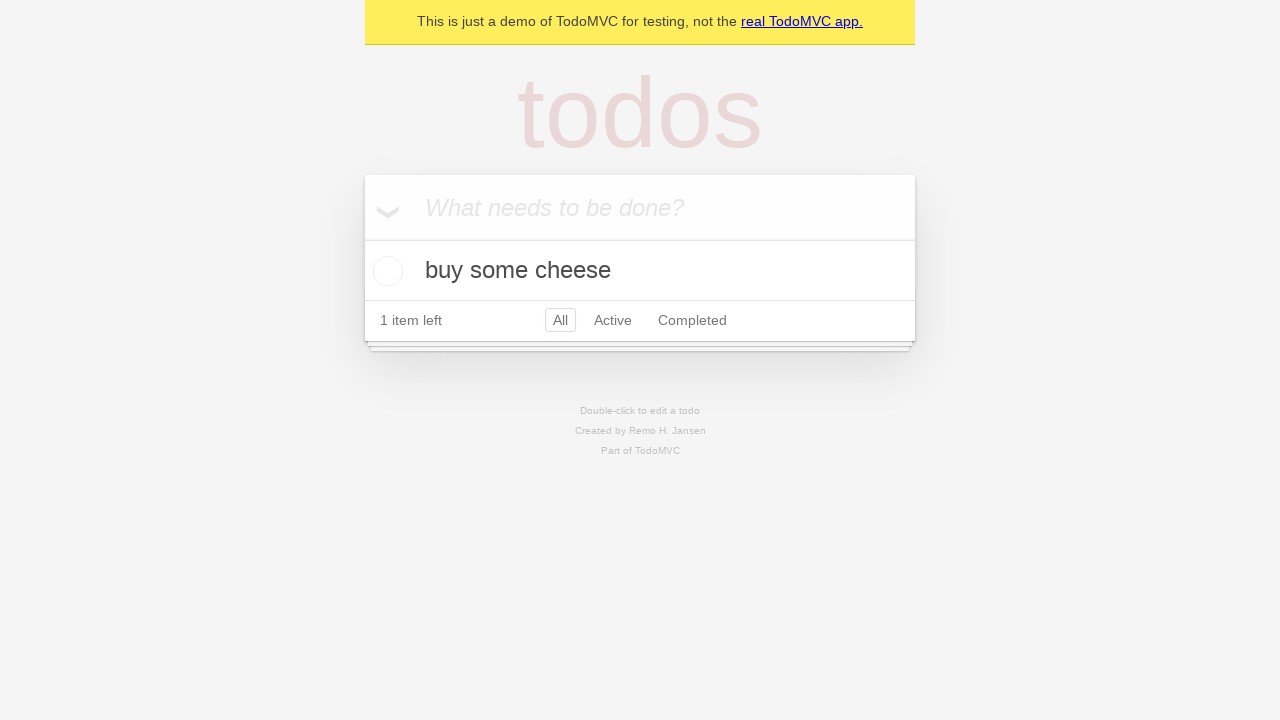

Filled new todo field with 'feed the cat' on internal:attr=[placeholder="What needs to be done?"i]
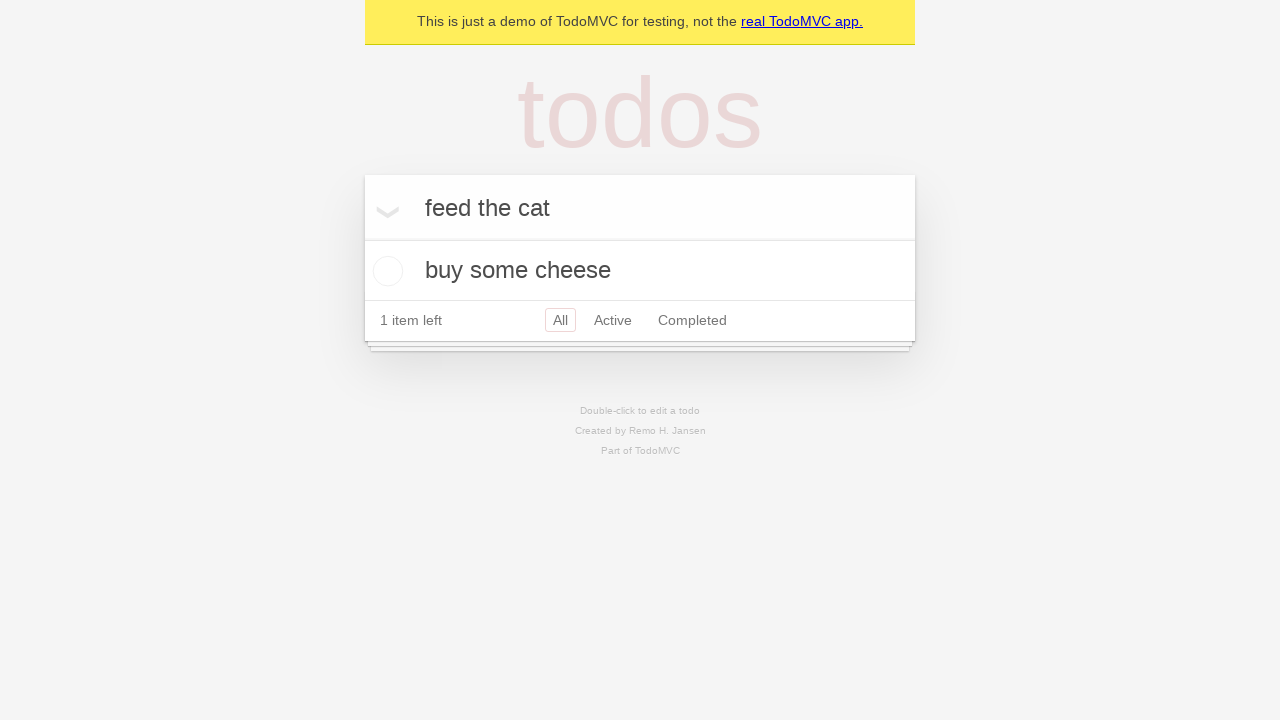

Pressed Enter to add todo 'feed the cat' on internal:attr=[placeholder="What needs to be done?"i]
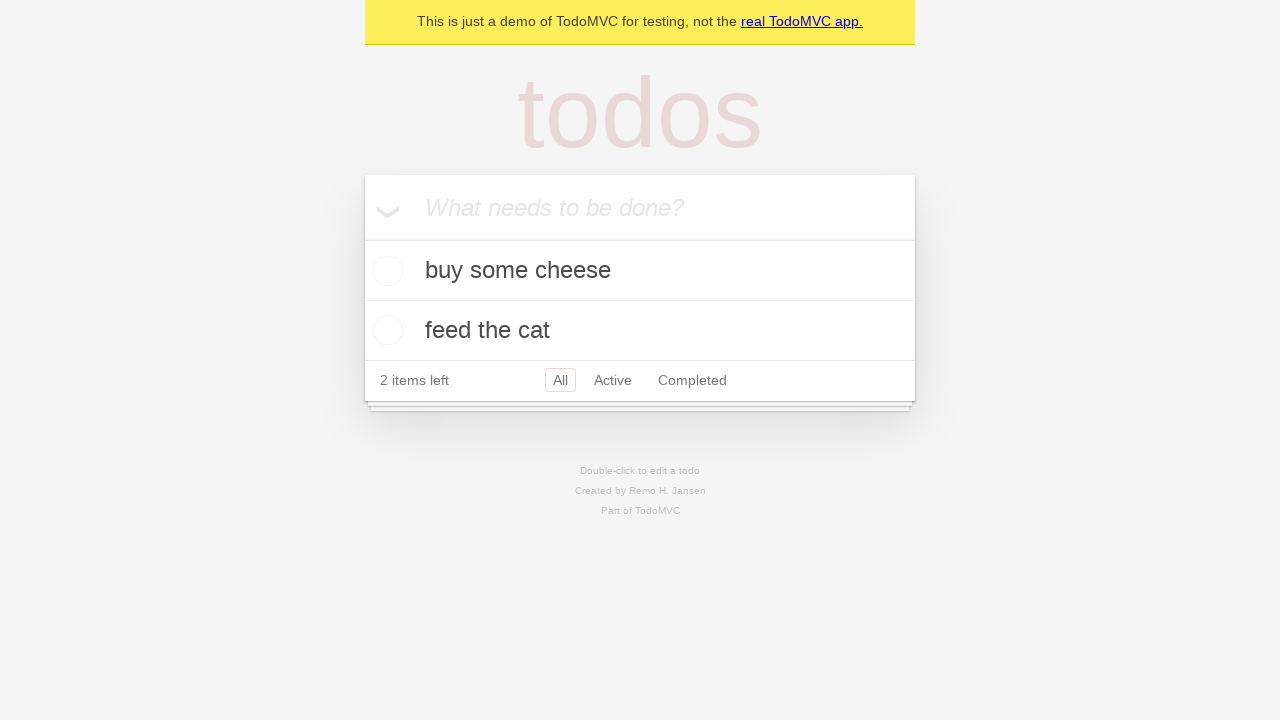

Filled new todo field with 'book a doctors appointment' on internal:attr=[placeholder="What needs to be done?"i]
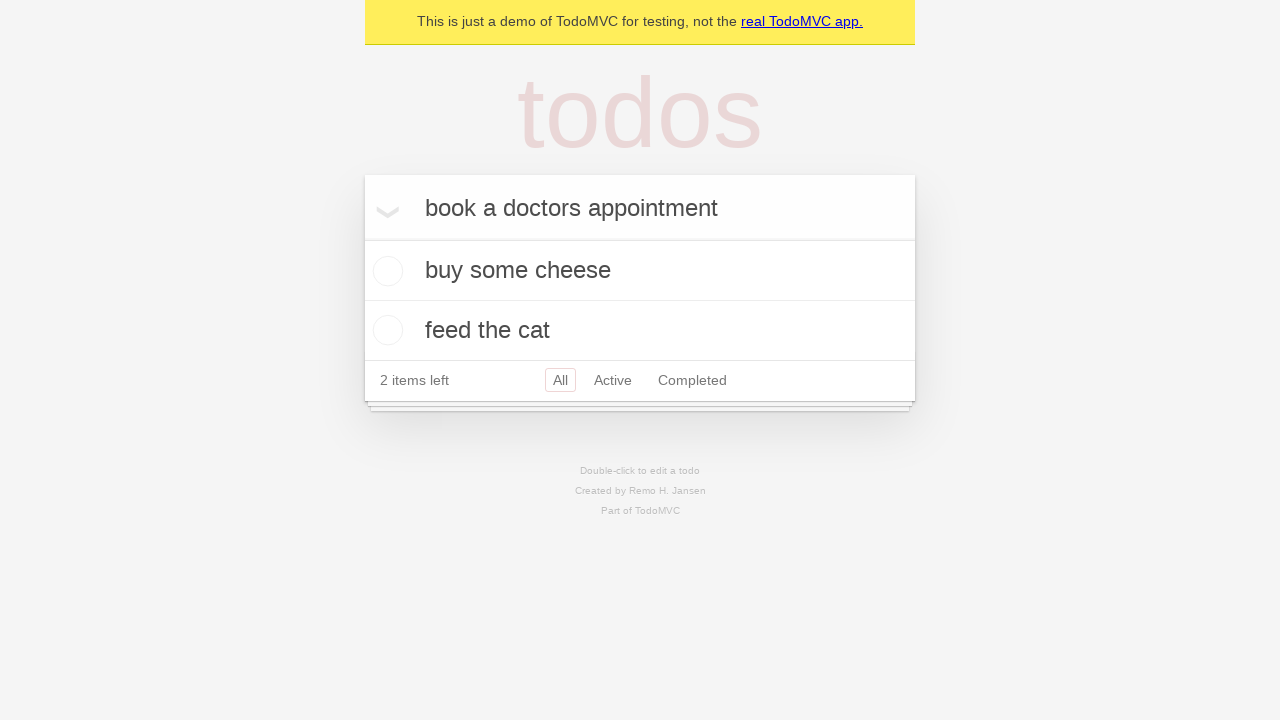

Pressed Enter to add todo 'book a doctors appointment' on internal:attr=[placeholder="What needs to be done?"i]
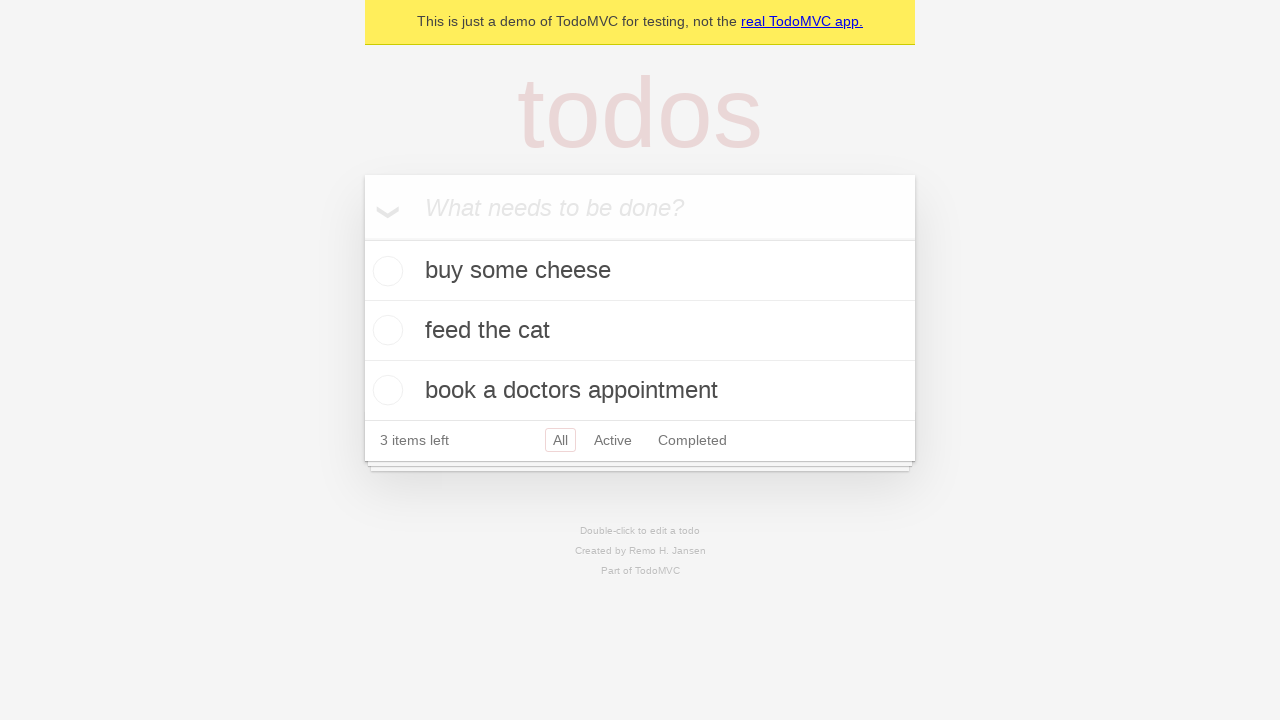

Waited for all 3 todos to be added to the list
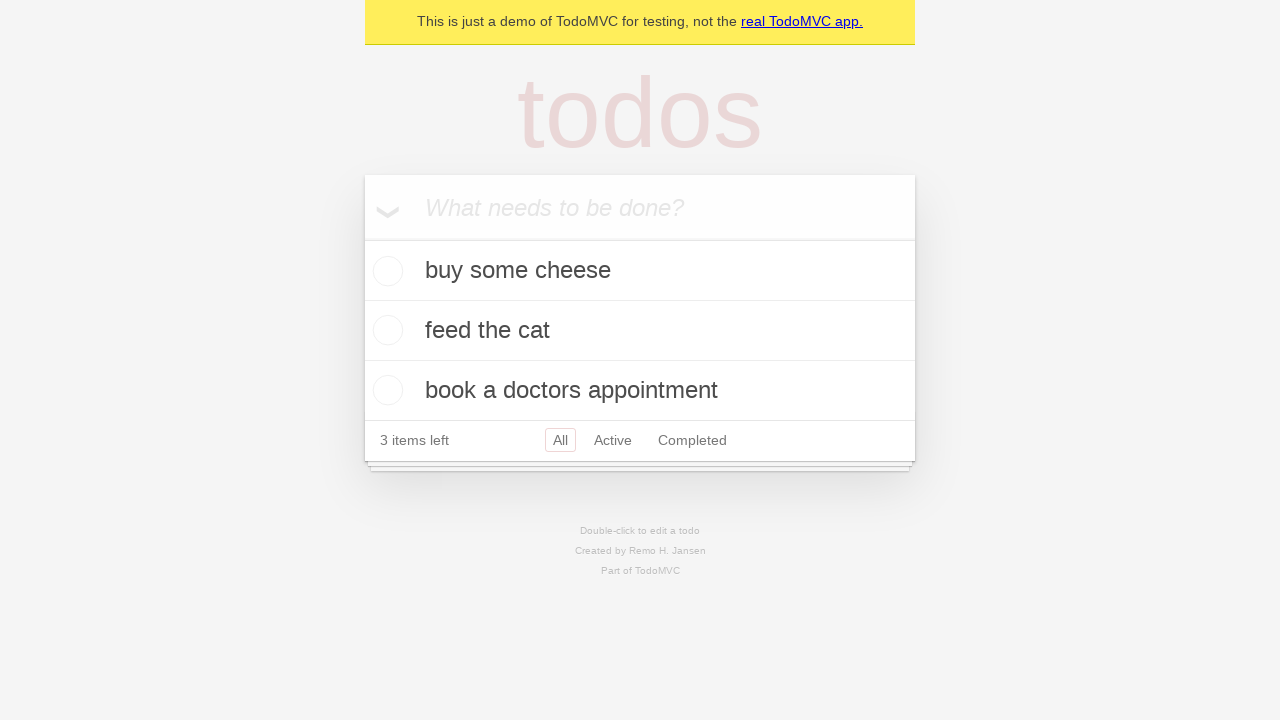

Checked the first todo item at (385, 271) on .todo-list li .toggle >> nth=0
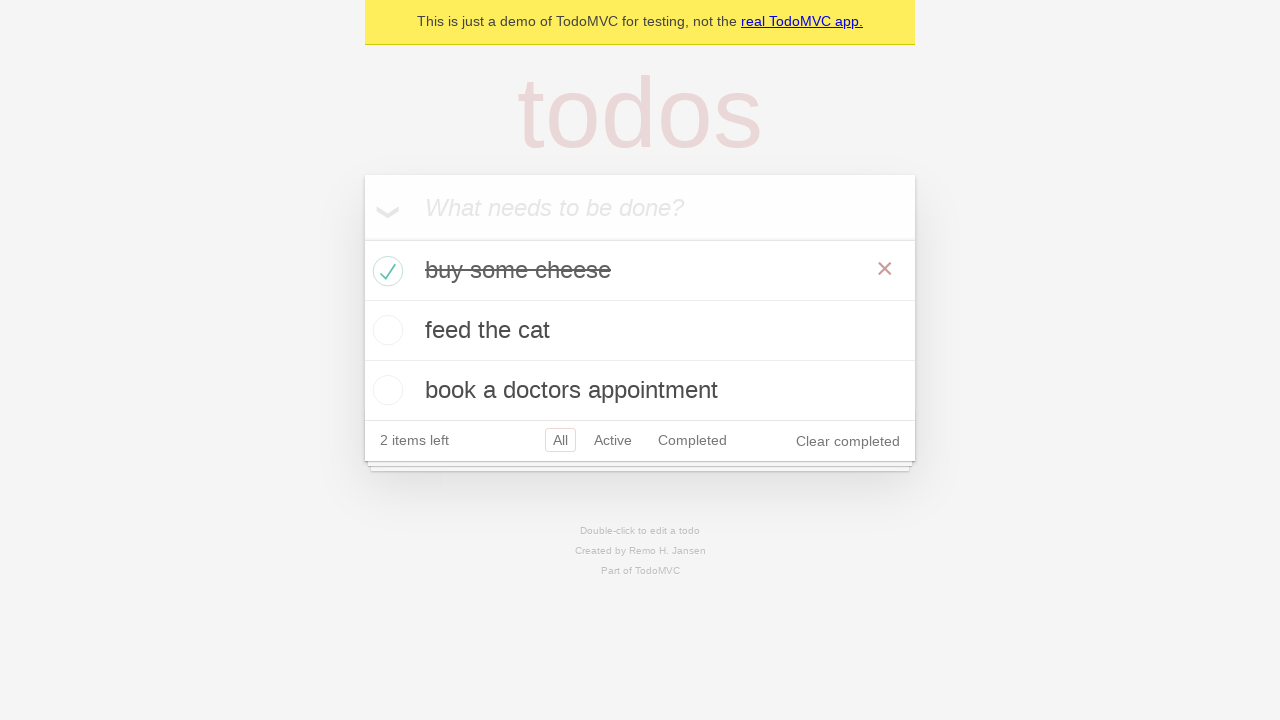

Clear completed button appeared on the page
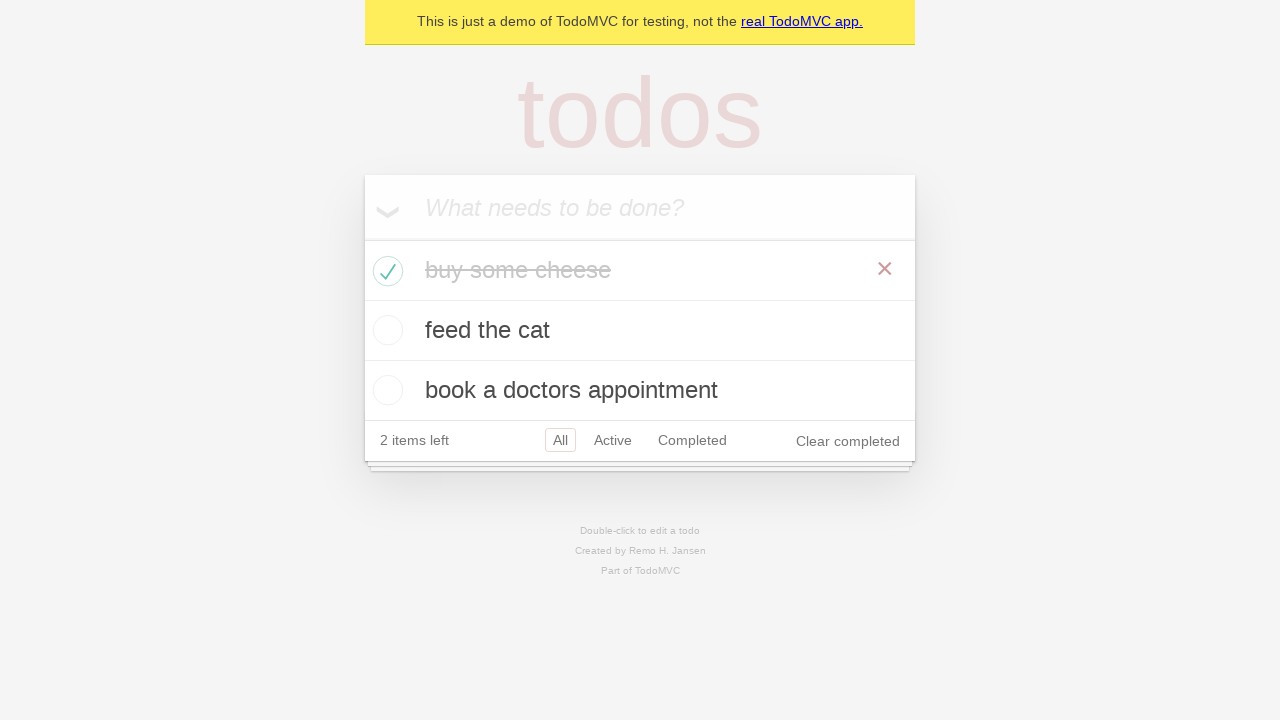

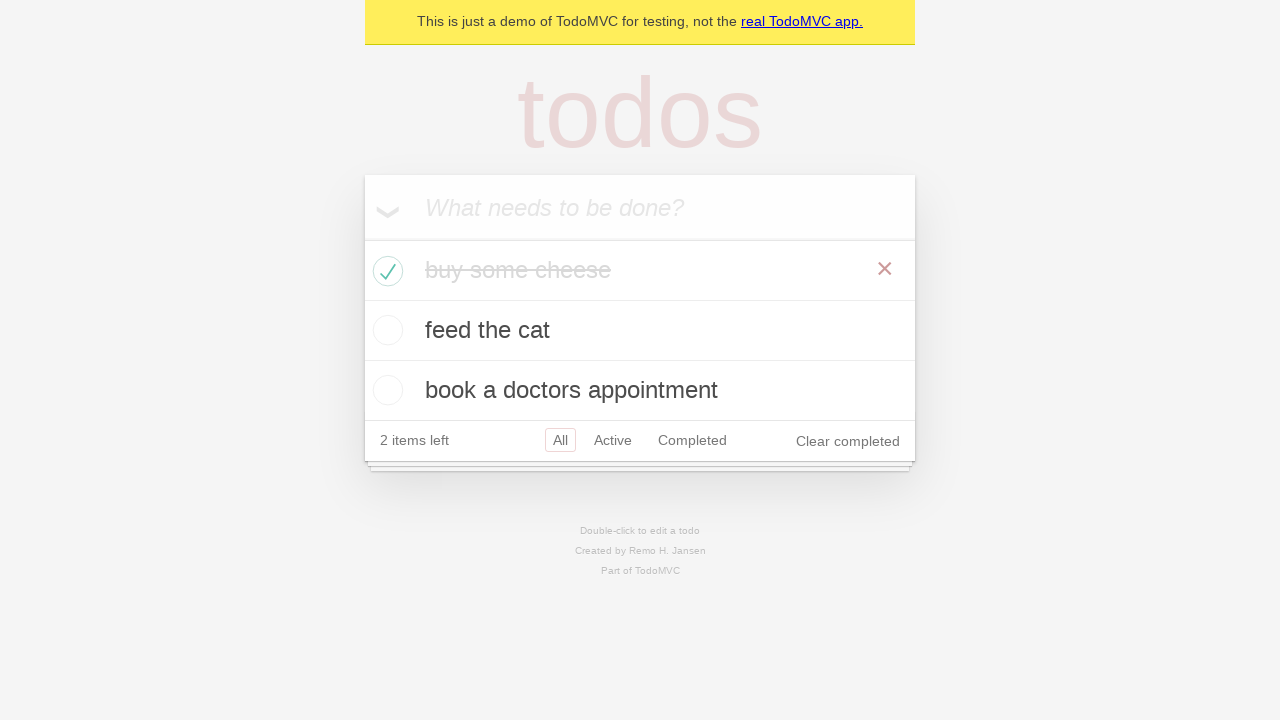